Demonstrates drag and drop action from draggable element to droppable target

Starting URL: https://crossbrowsertesting.github.io/drag-and-drop

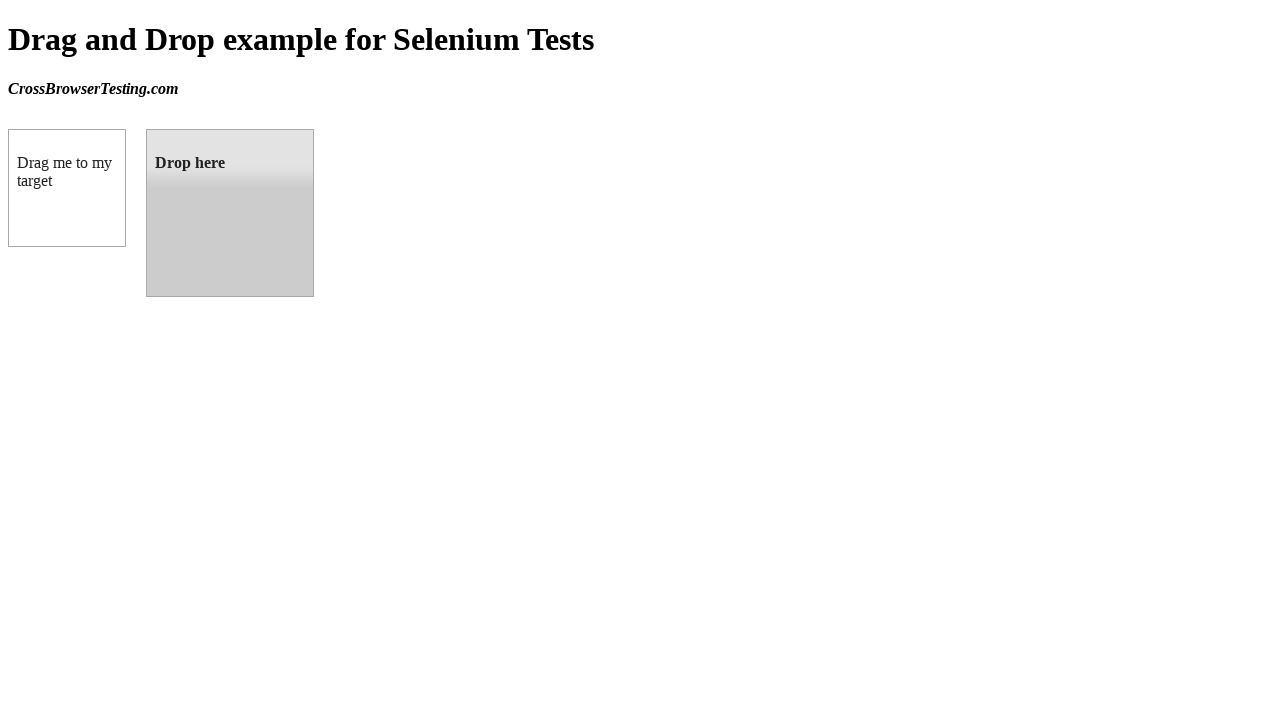

Located draggable element
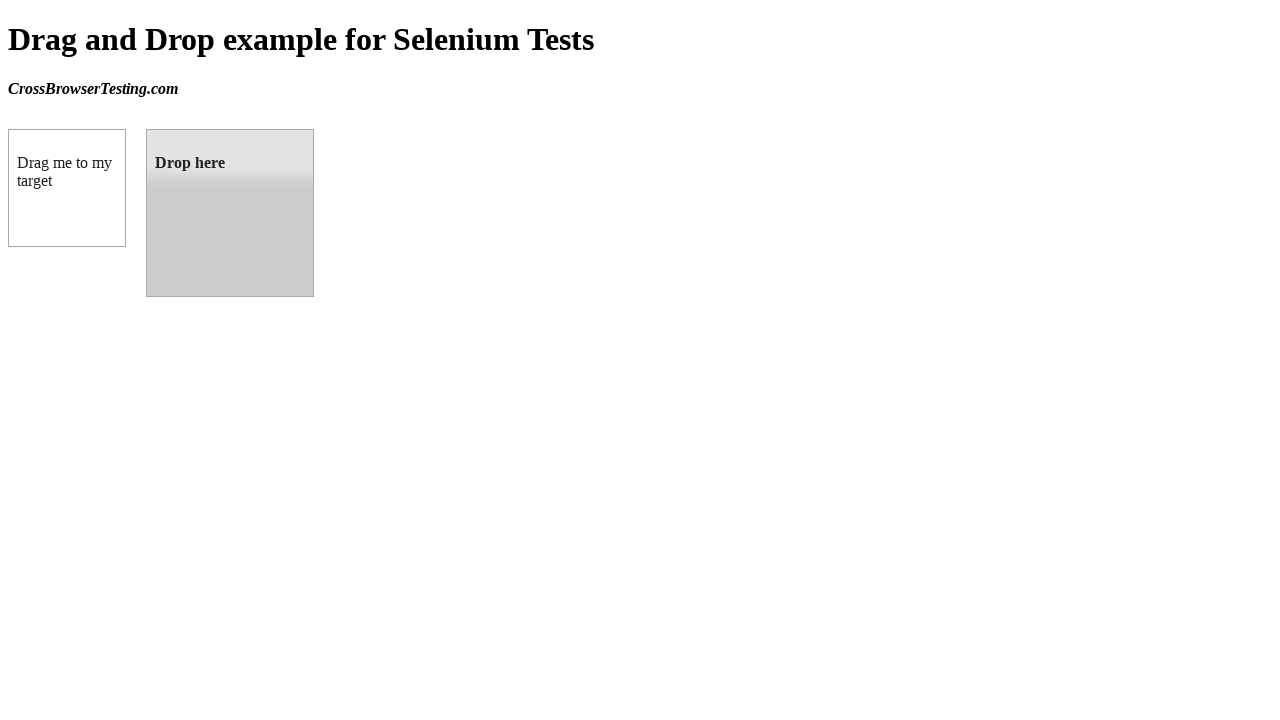

Located droppable target element
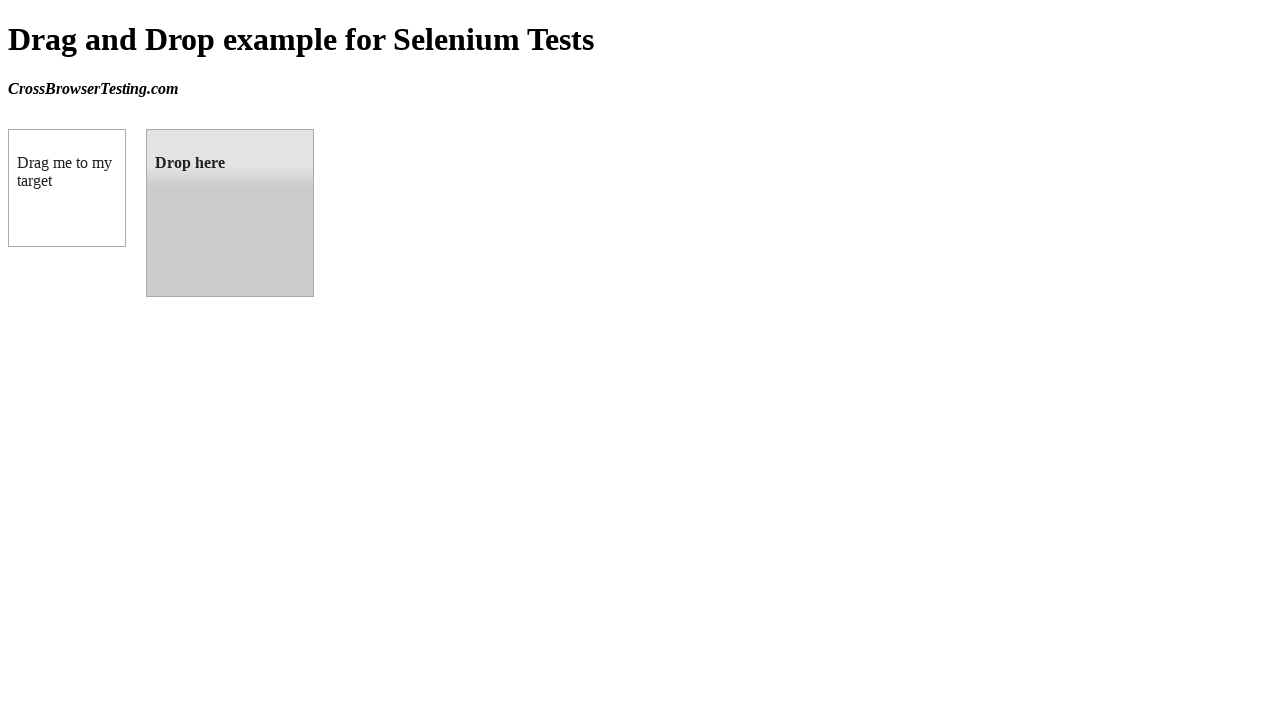

Dragged draggable element to droppable target at (230, 213)
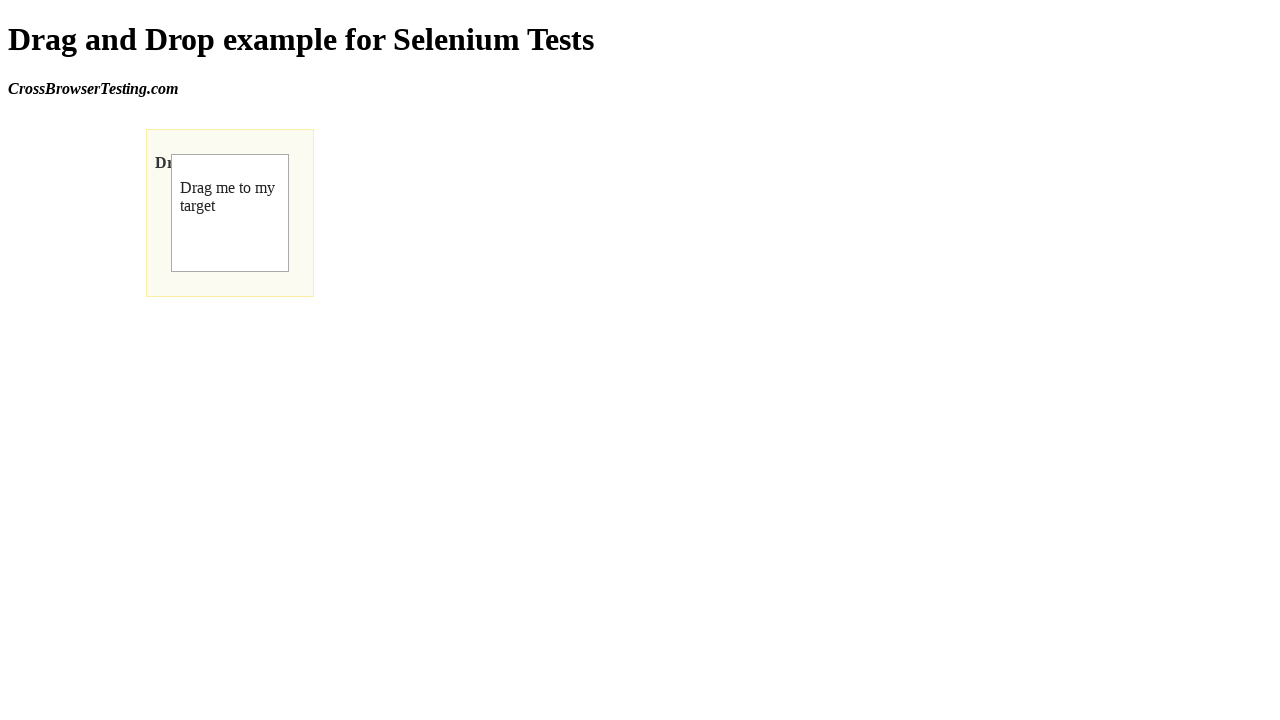

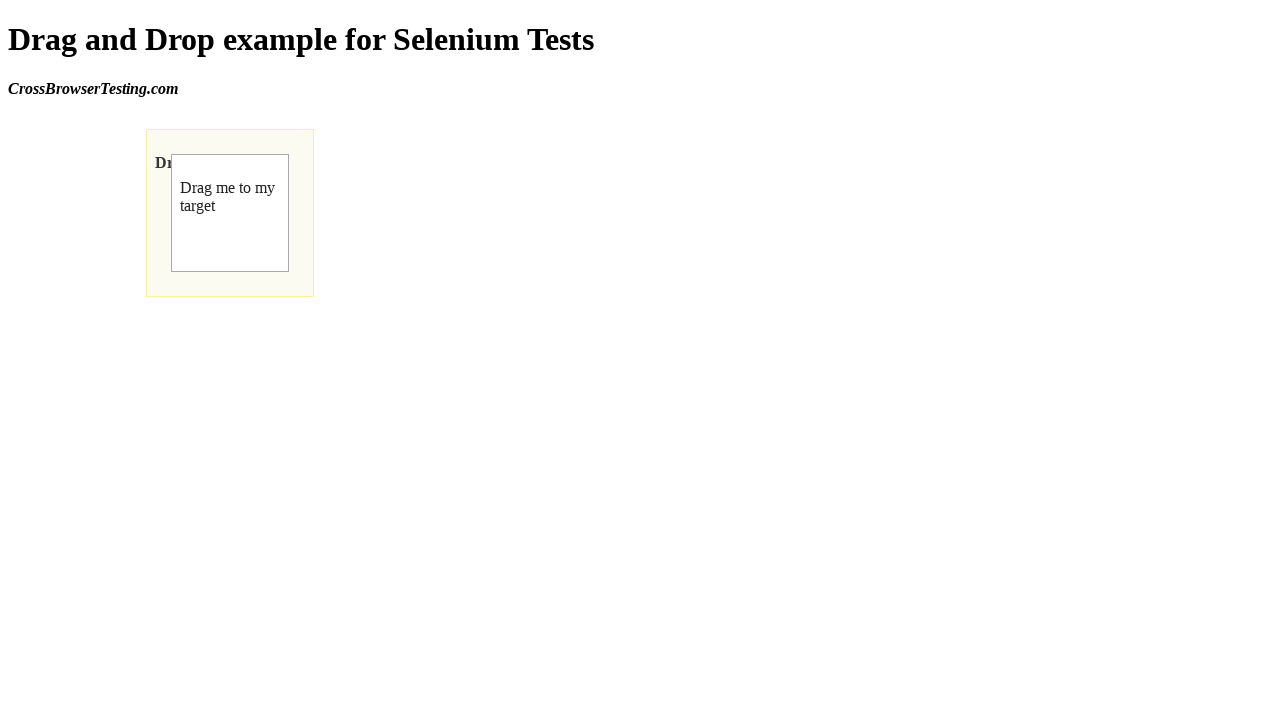